Tests adding multiple products (Carrot, Banana, Orange) to cart by clicking their add buttons directly, then verifies they appear in the cart preview

Starting URL: https://rahulshettyacademy.com/seleniumPractise/#/

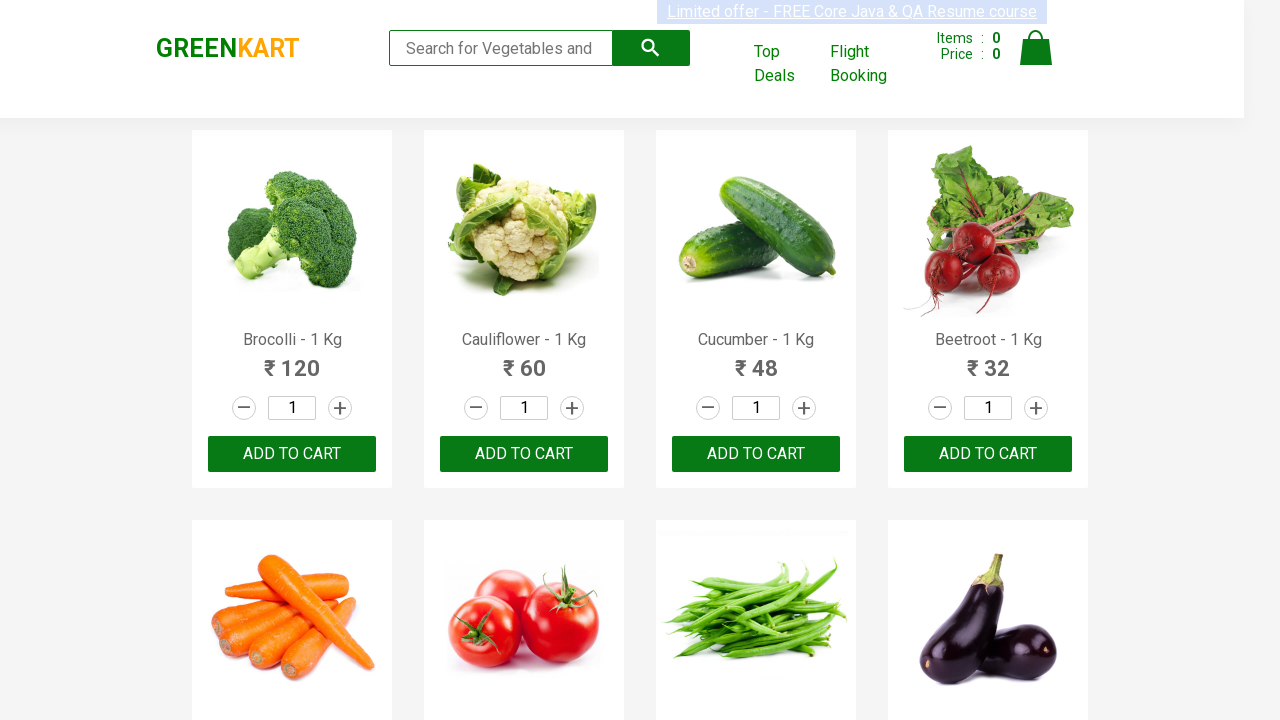

Located Carrot product element
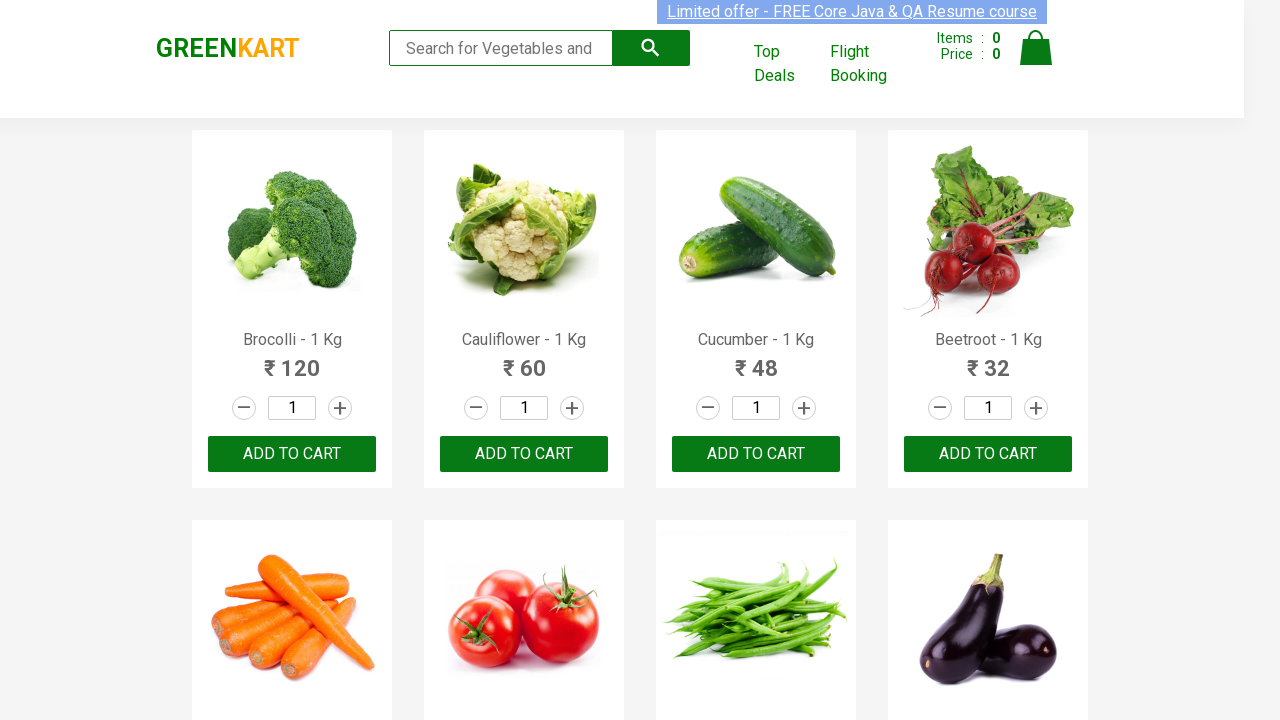

Clicked add button for Carrot product at (292, 360) on div.product:has-text("Carrot - 1 Kg") >> button[type="button"]
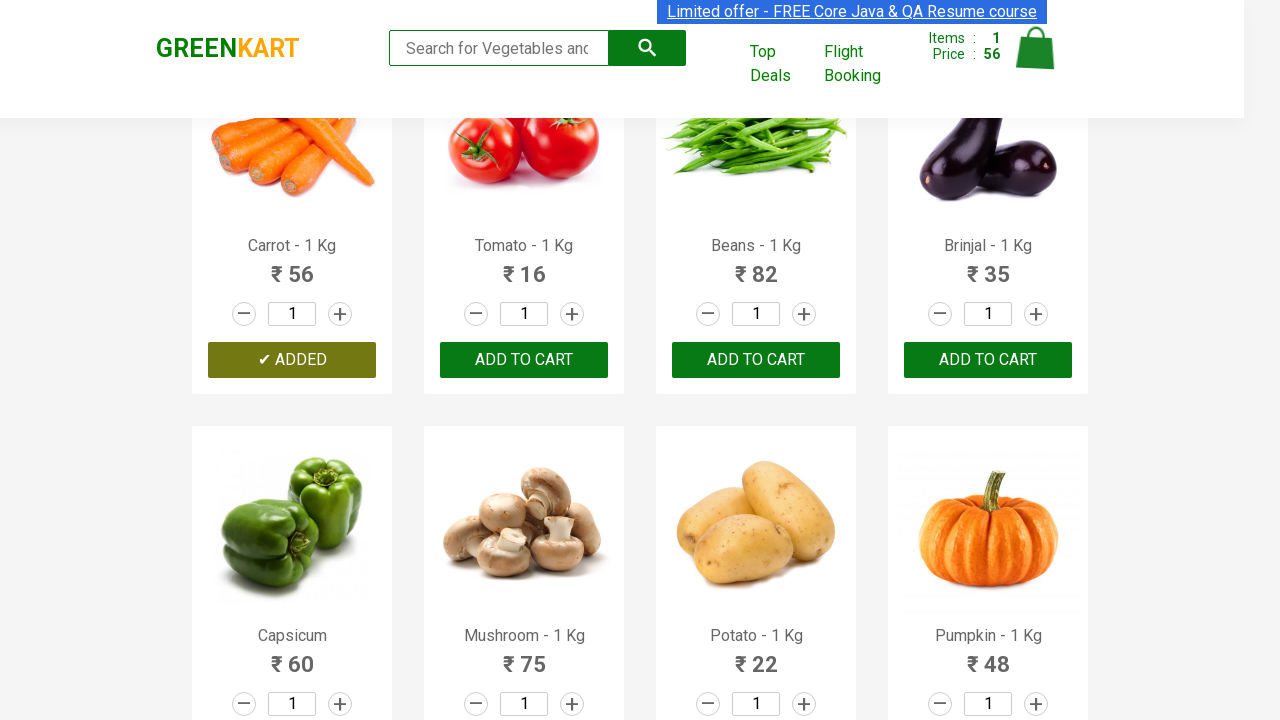

Located Banana product element
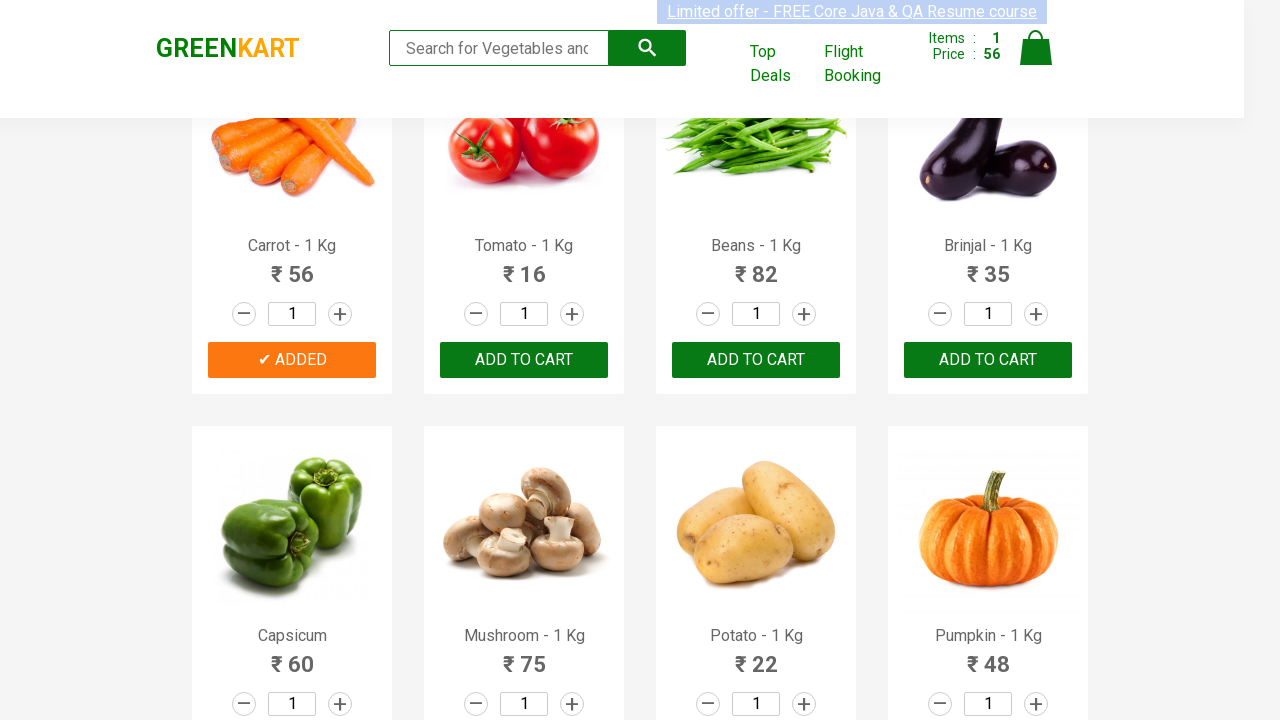

Clicked add button for Banana product at (988, 360) on div.product:has-text("Banana - 1 Kg") >> button[type="button"]
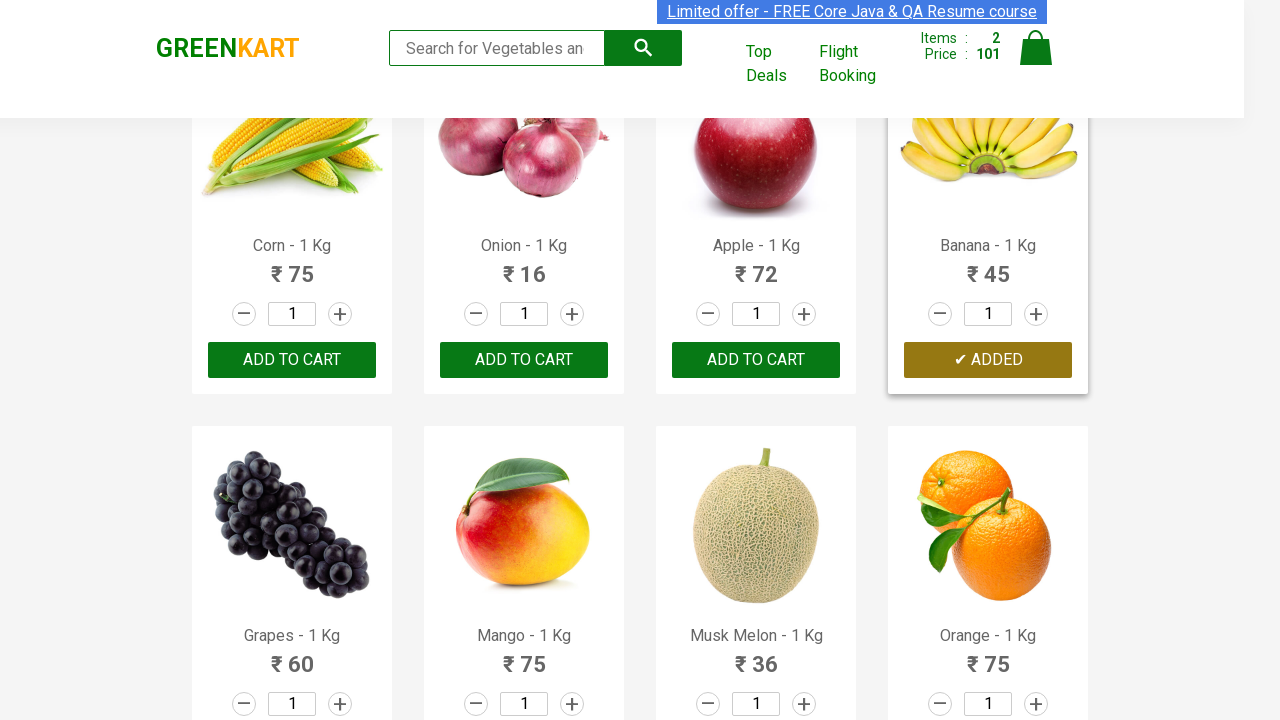

Located Orange product element
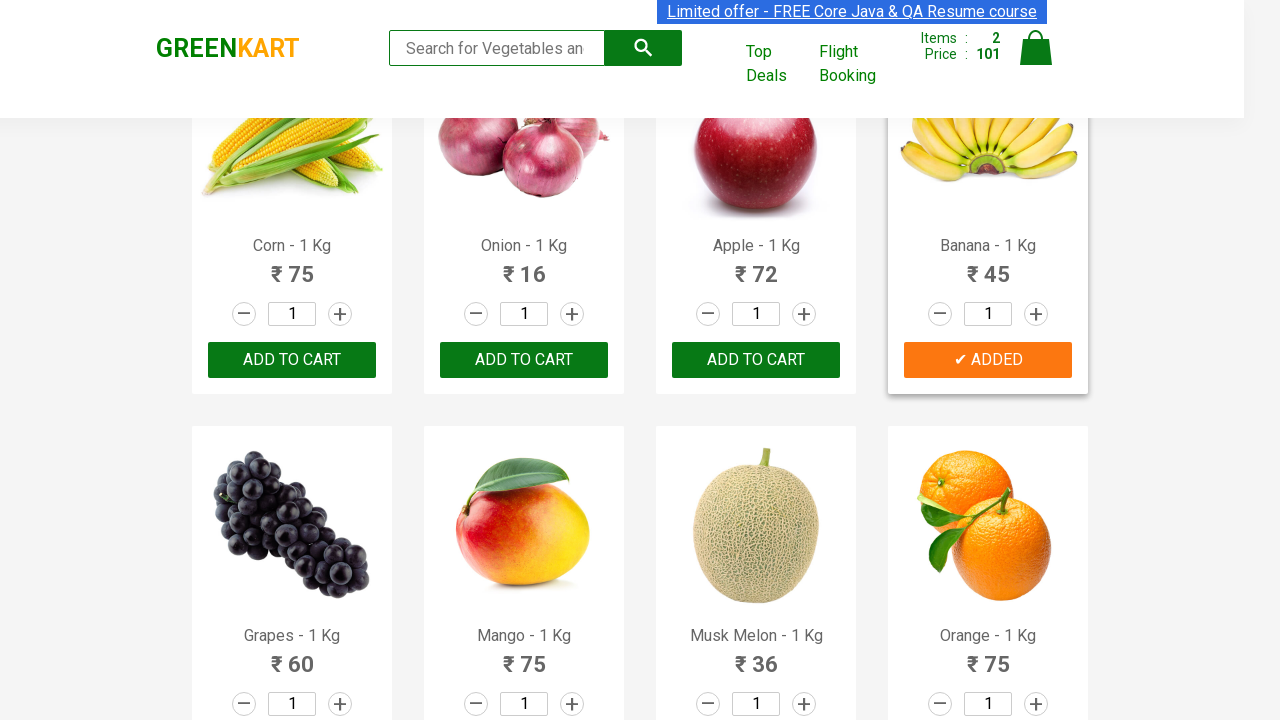

Clicked add button for Orange product at (988, 360) on div.product:has-text("Orange - 1 Kg") >> button[type="button"]
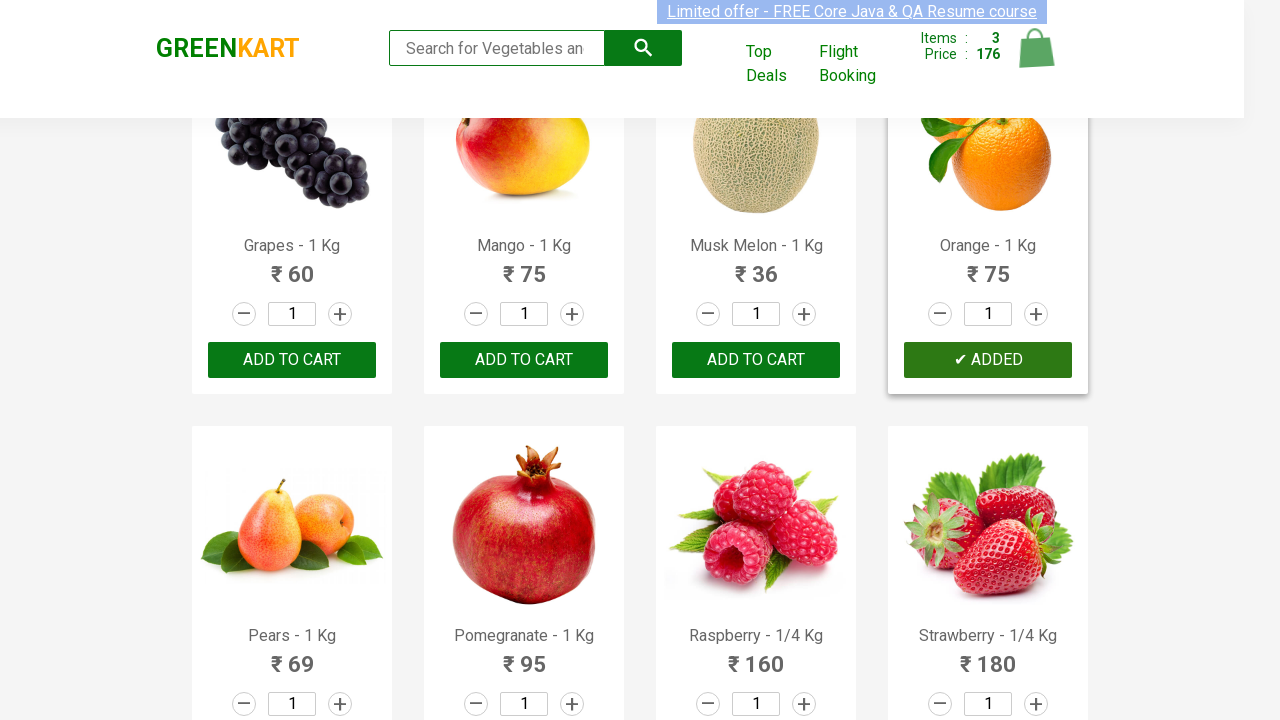

Clicked cart icon to open cart preview at (1036, 48) on img[alt="Cart"]
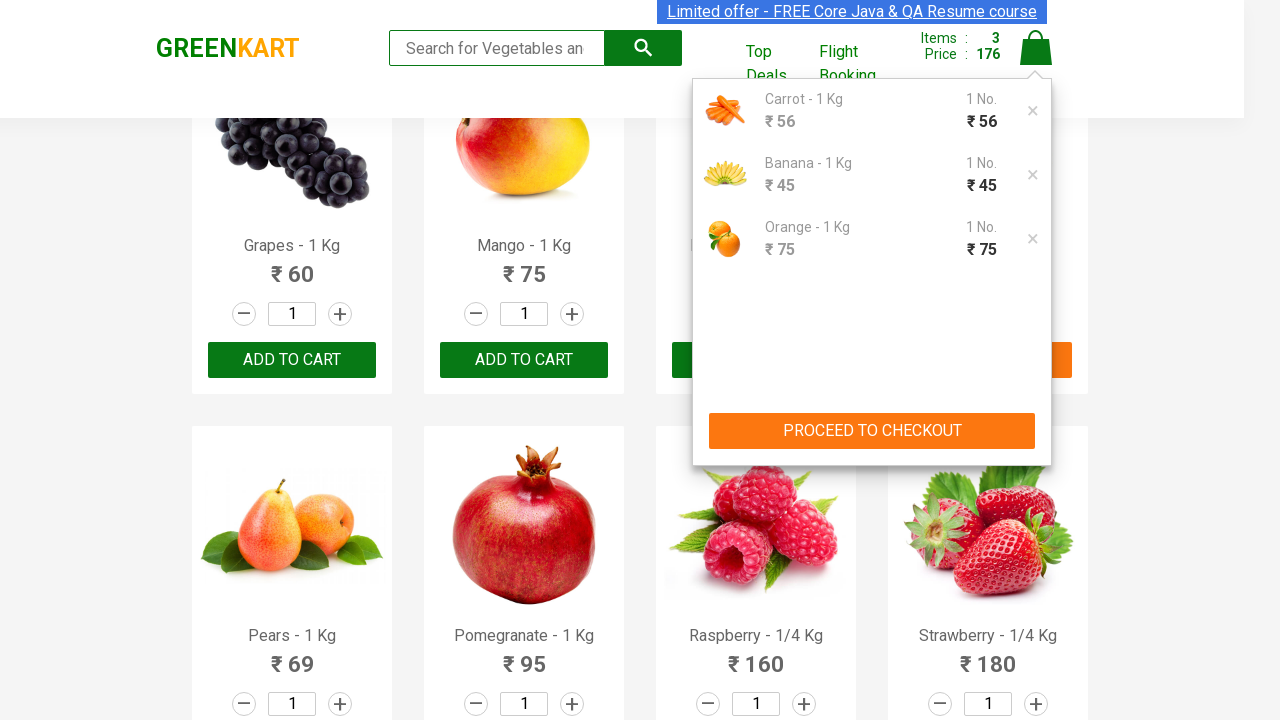

Cart preview loaded and became visible
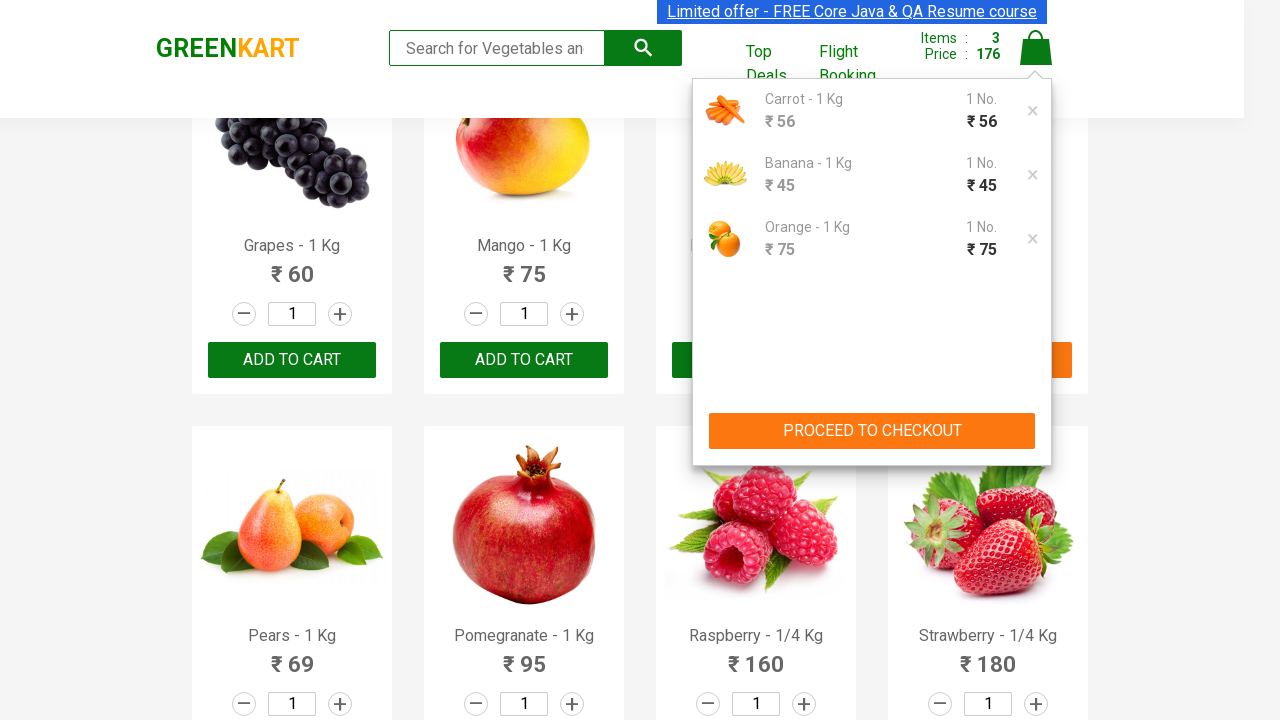

Verified Carrot is present in cart preview
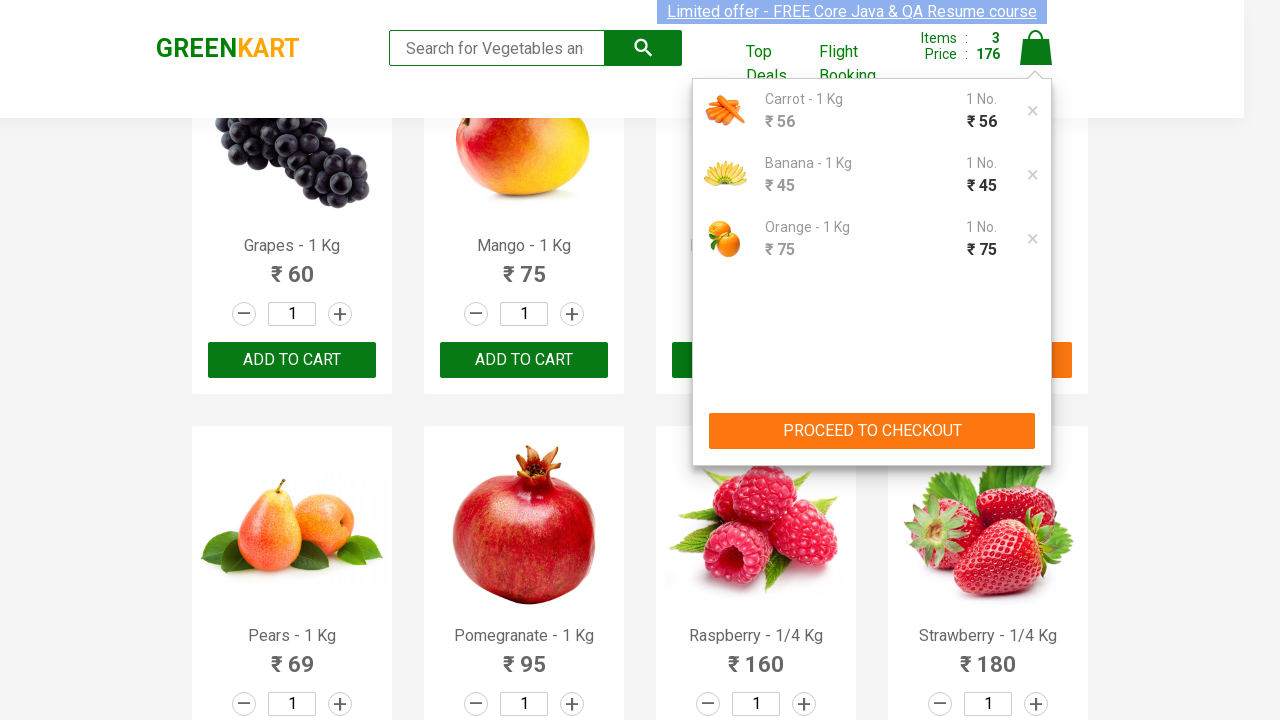

Verified Banana is present in cart preview
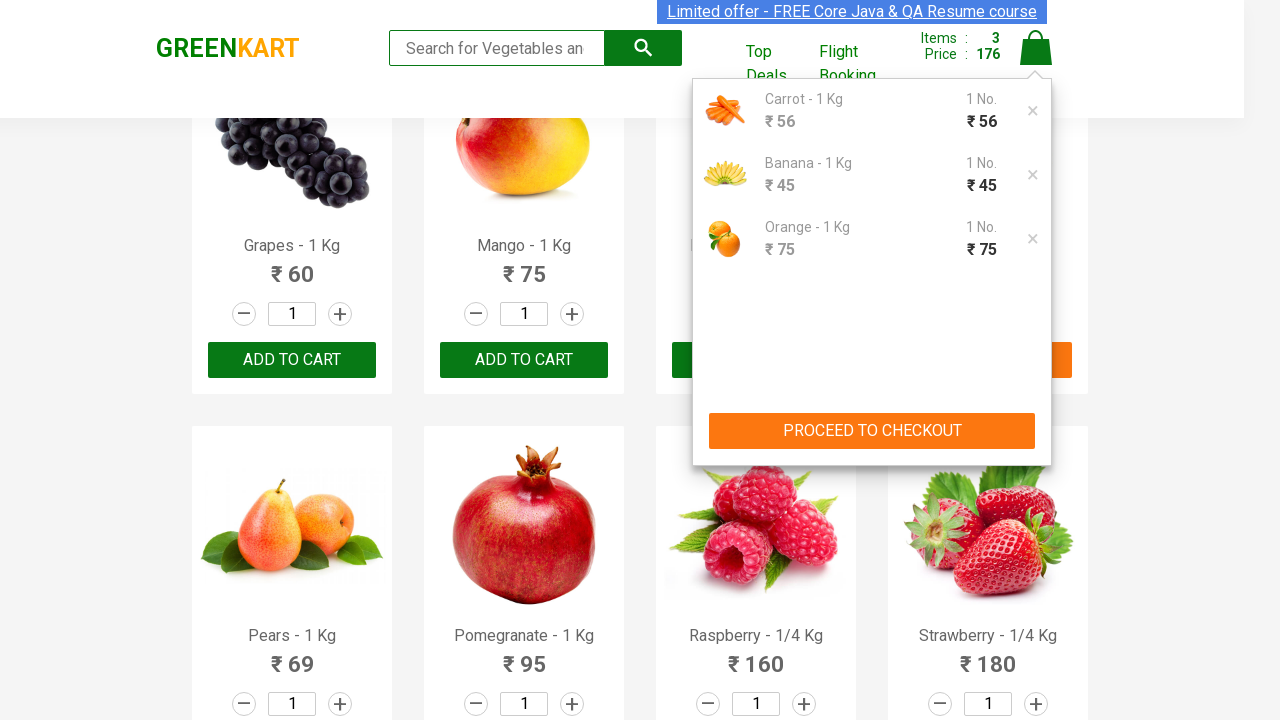

Verified Orange is present in cart preview
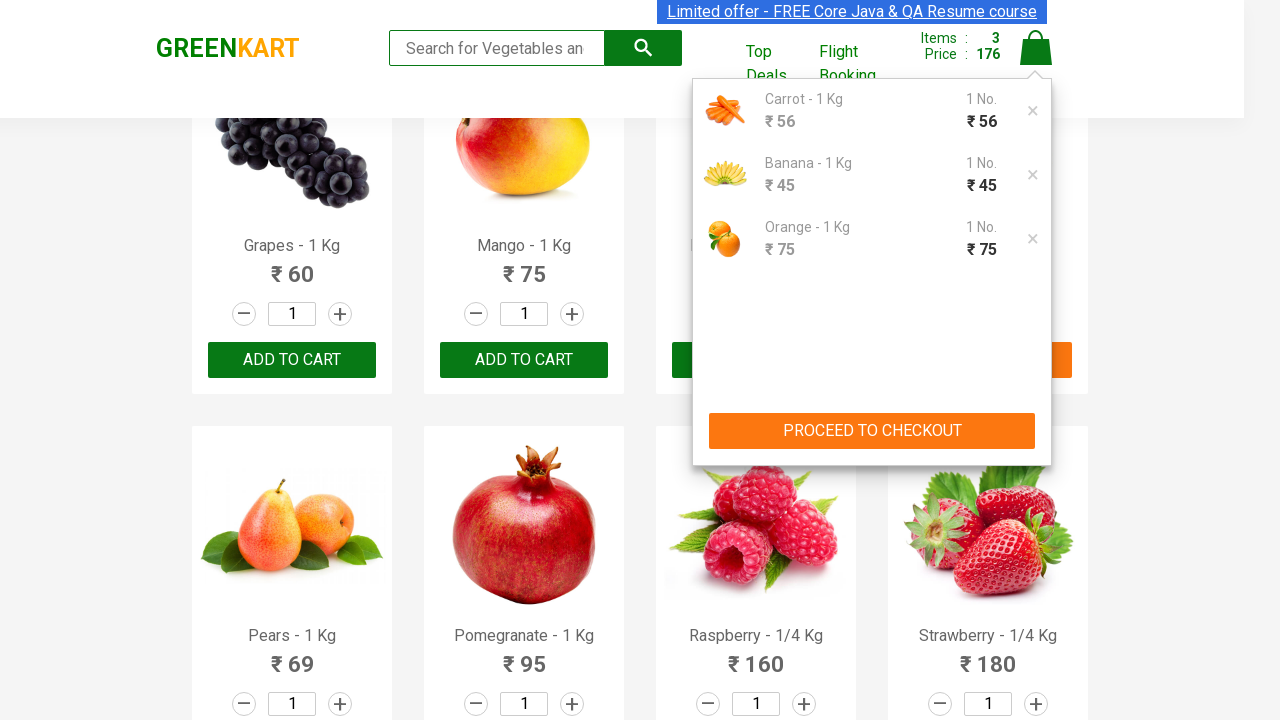

Clicked PROCEED TO CHECKOUT button at (872, 431) on text=PROCEED TO CHECKOUT
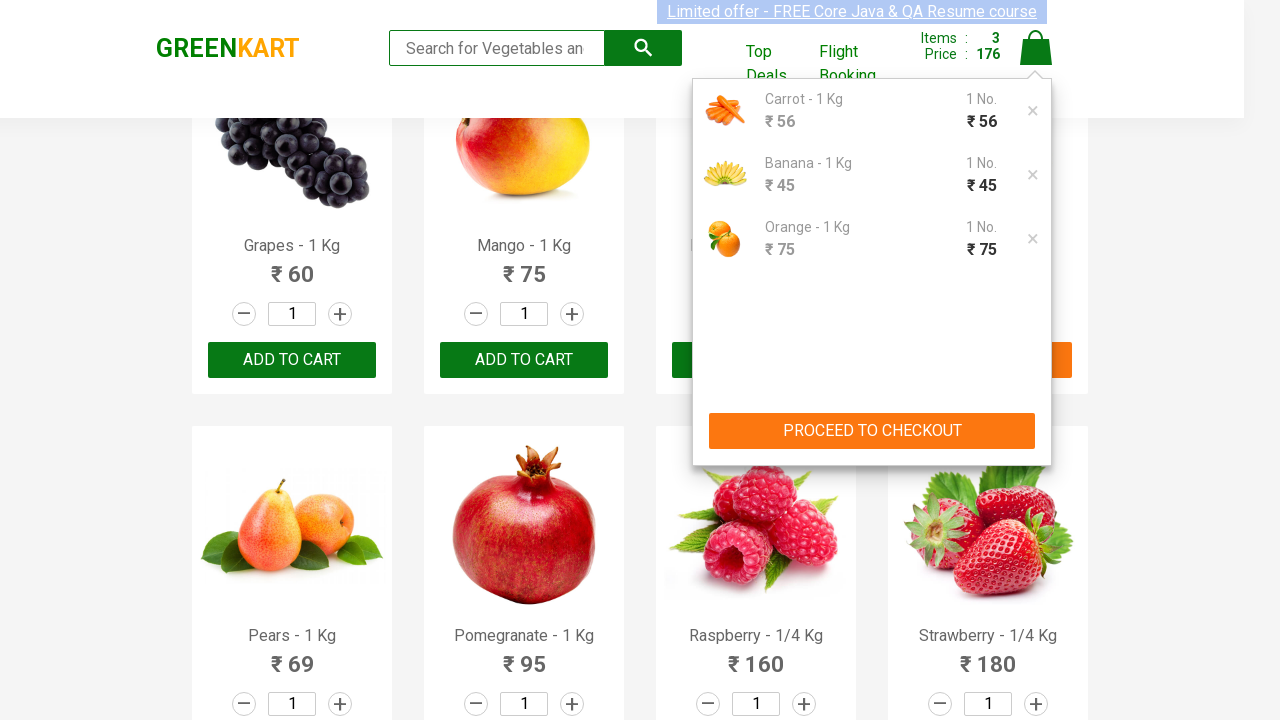

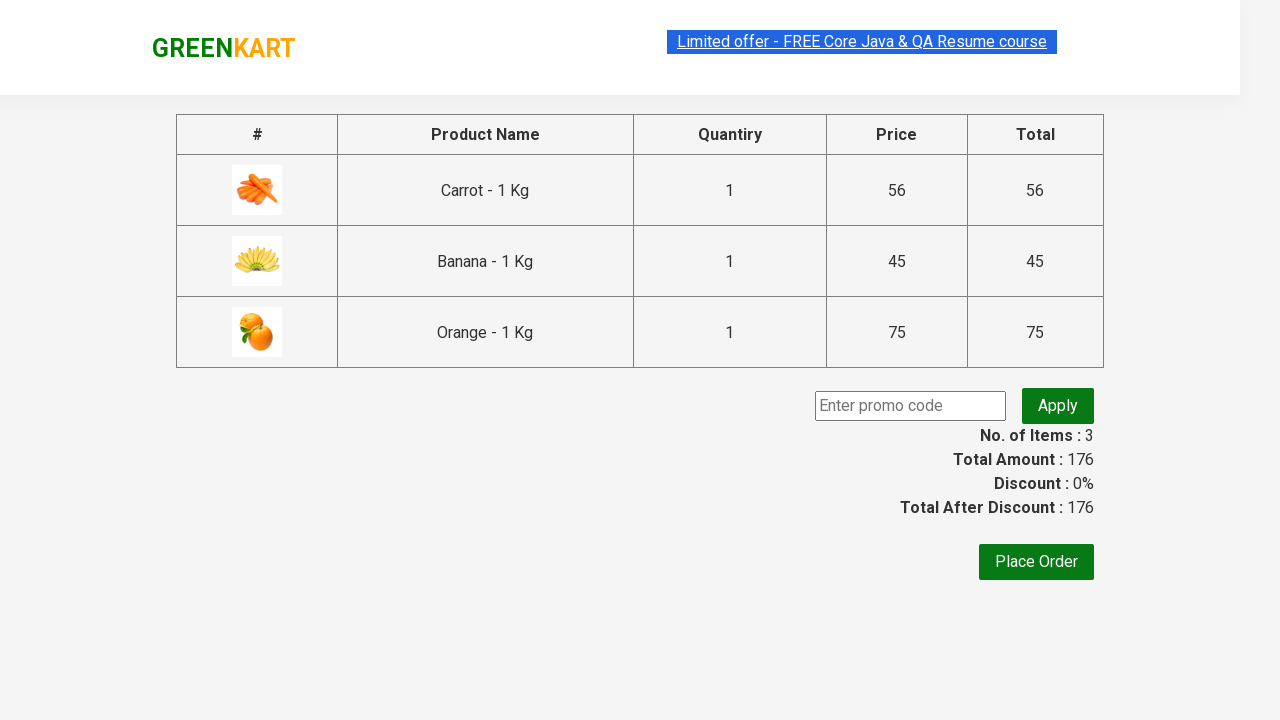